Tests DuckDuckGo search functionality by entering a search query and verifying the title contains the search term

Starting URL: https://duckduckgo.com/

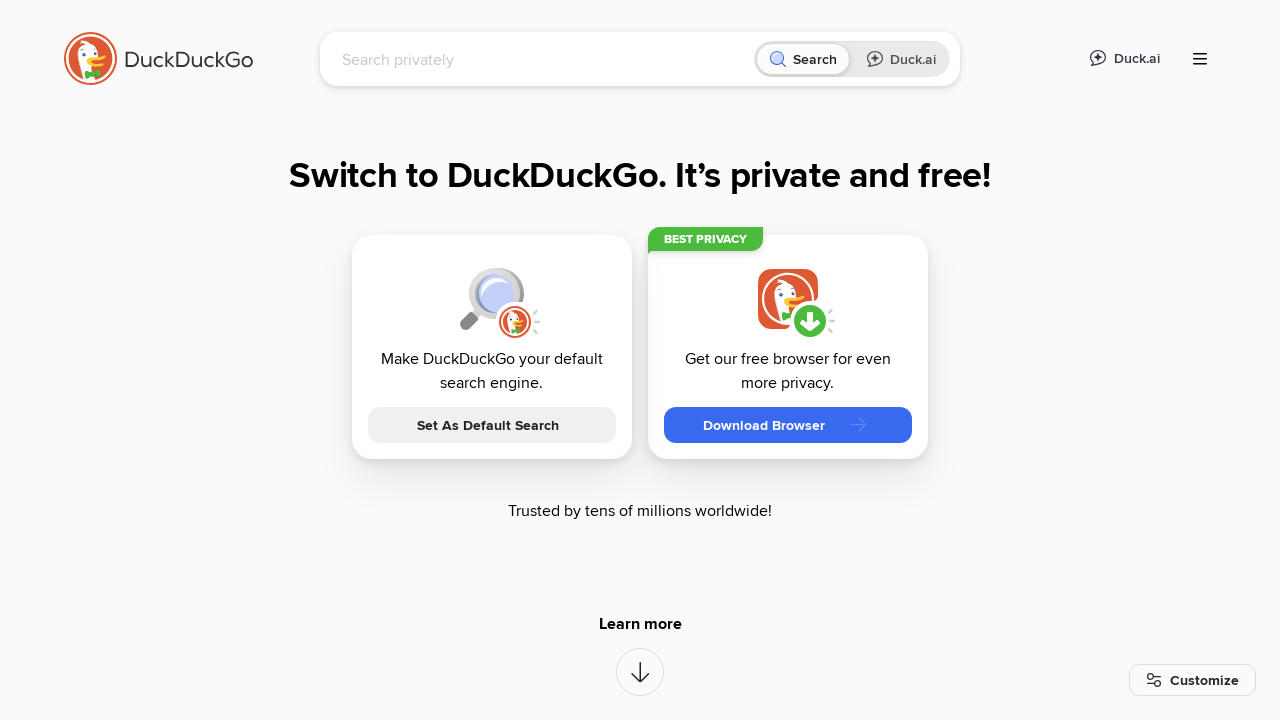

Filled search box with 'Pytest with Eric' on #searchbox_input
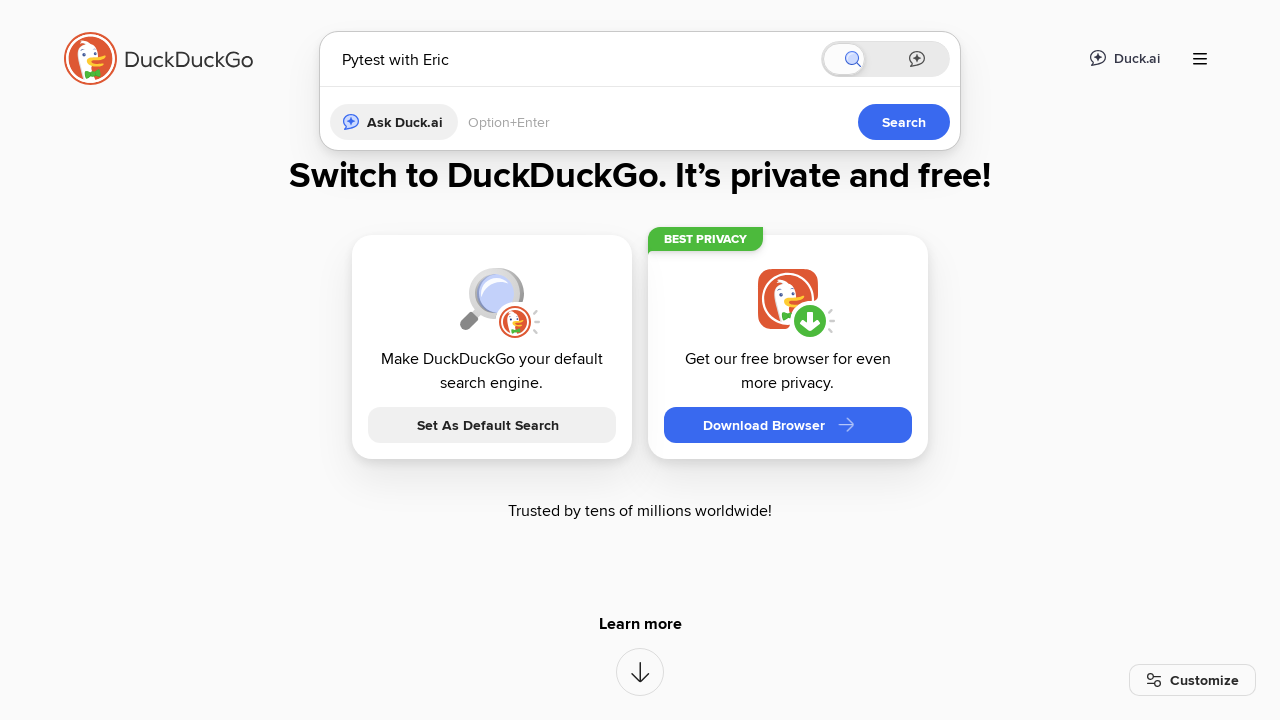

Pressed Enter to submit search query on #searchbox_input
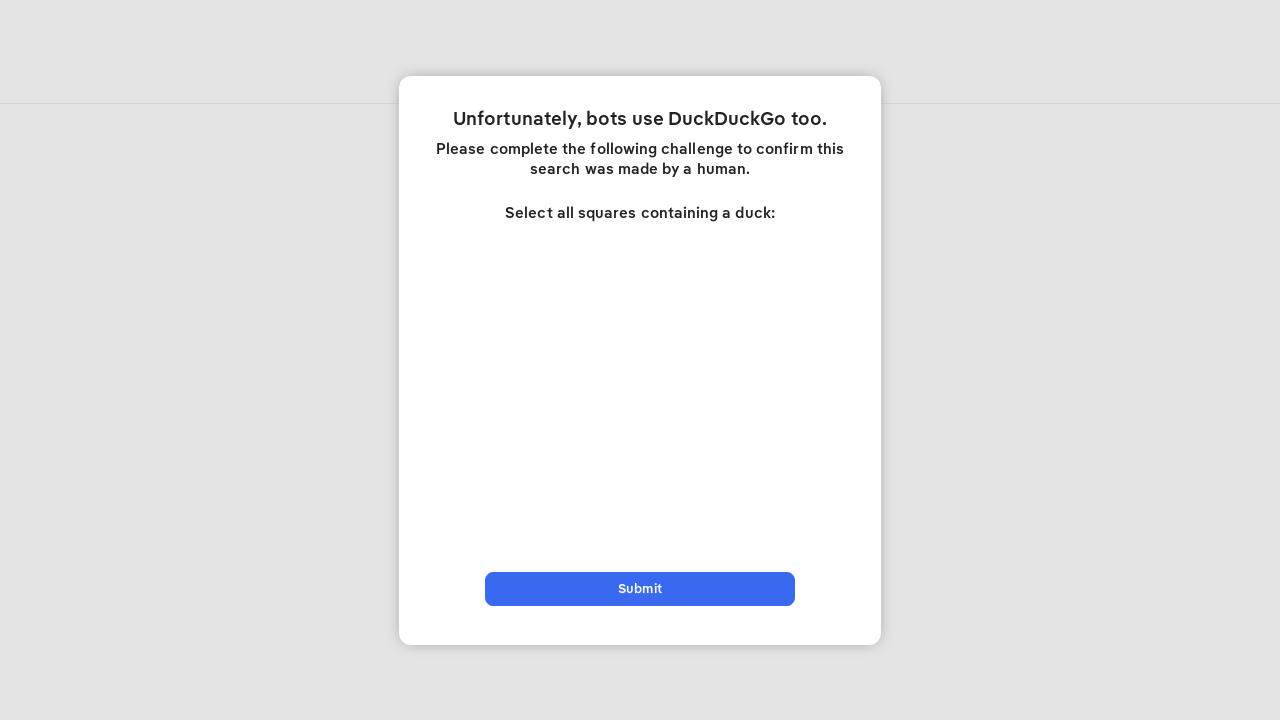

Page loaded and DOM content ready
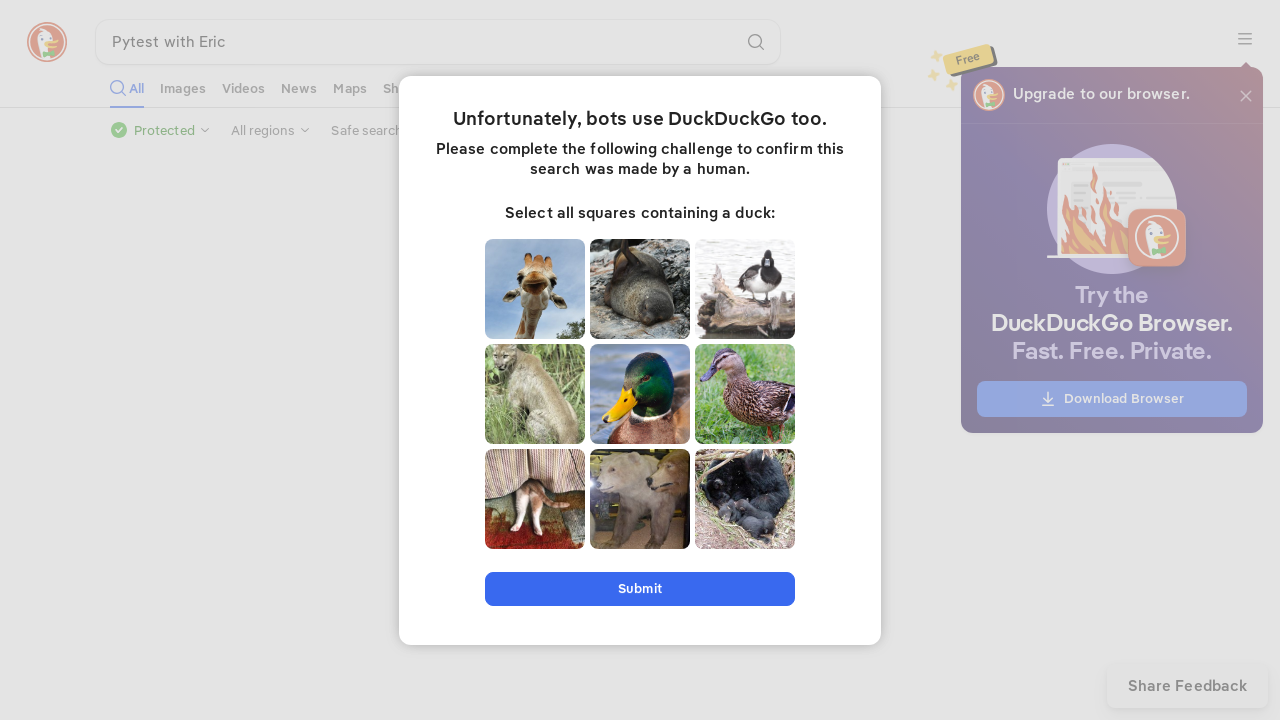

Verified page title contains search term 'Pytest with Eric'
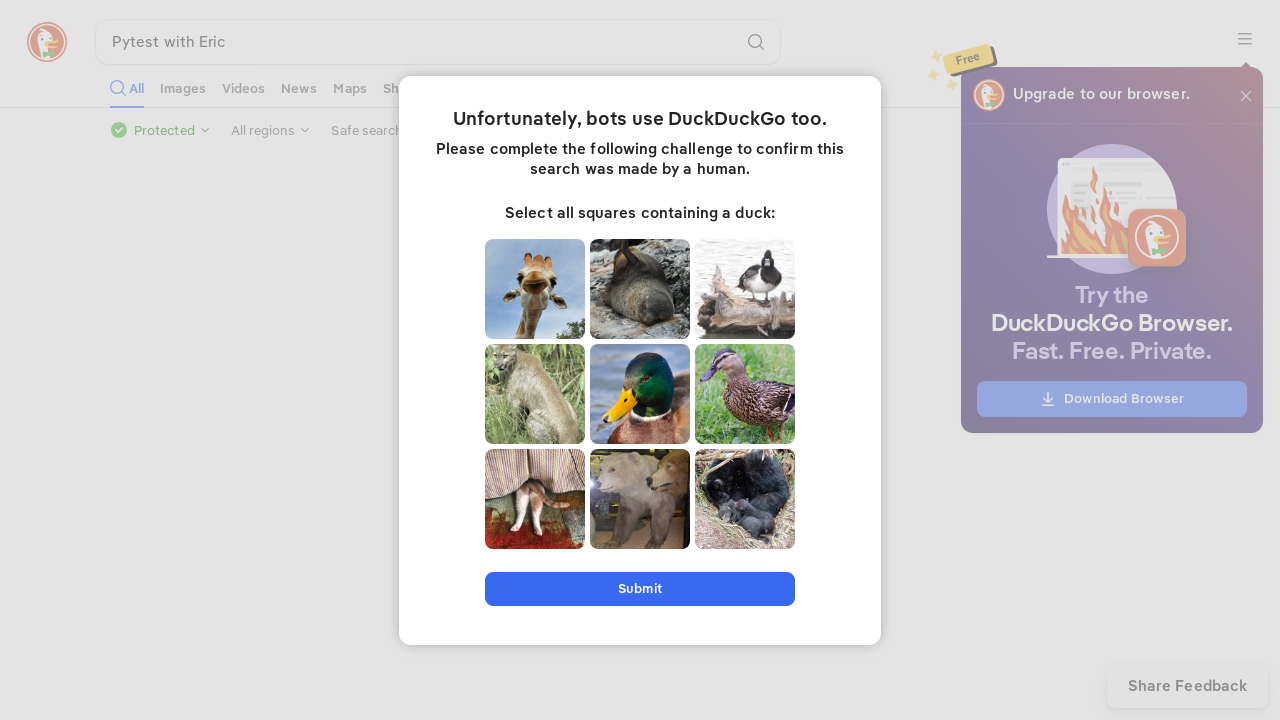

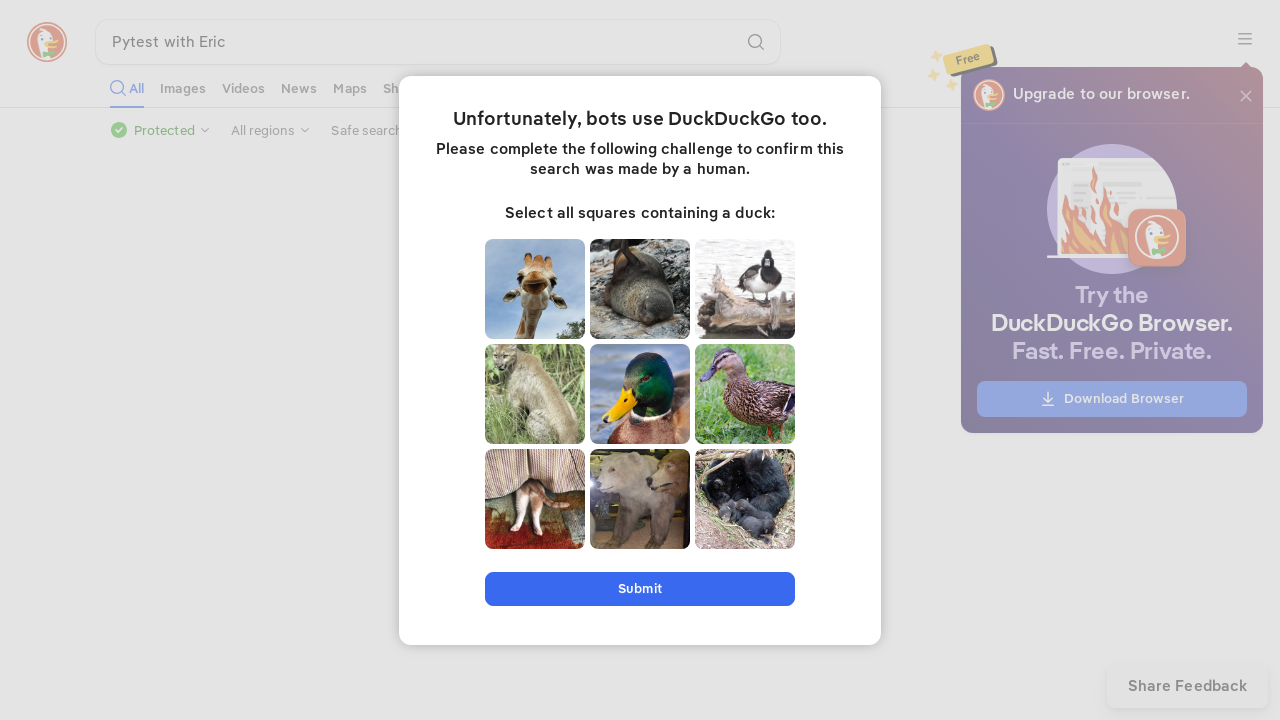